Tests number key presses (0-9) by typing each digit and verifying the result display

Starting URL: https://the-internet.herokuapp.com/key_presses

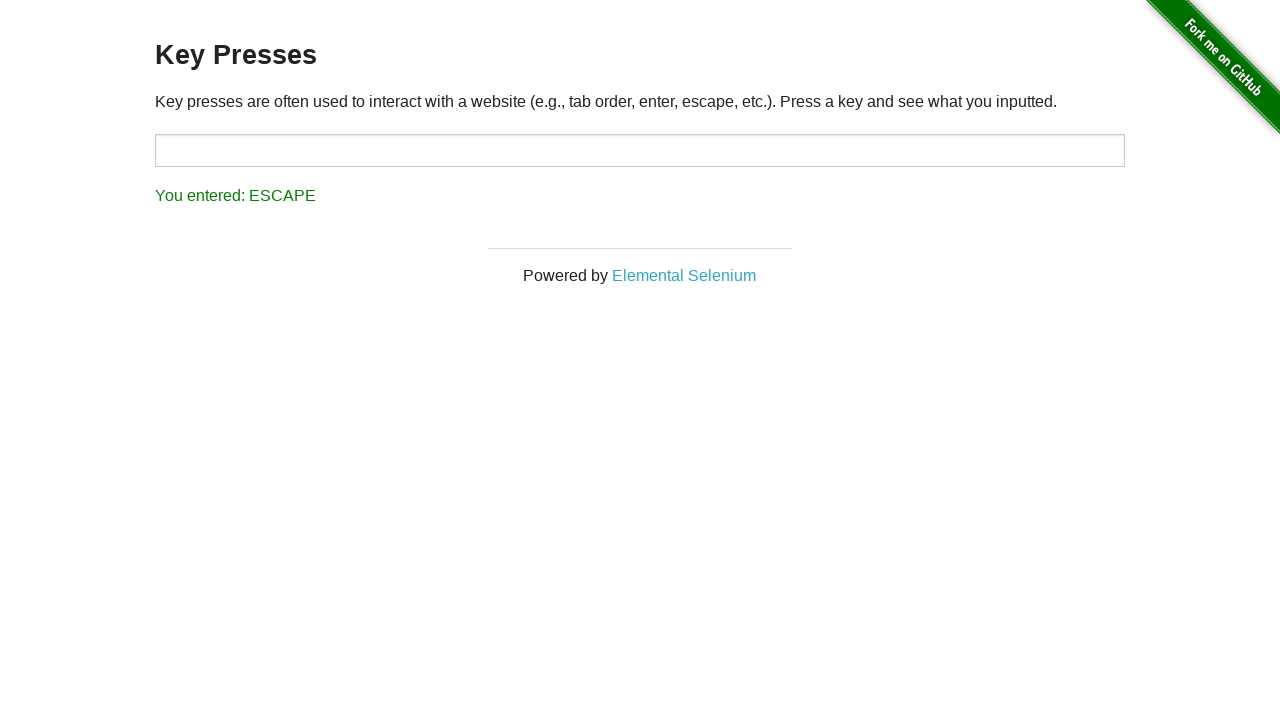

Cleared the target input field on #target
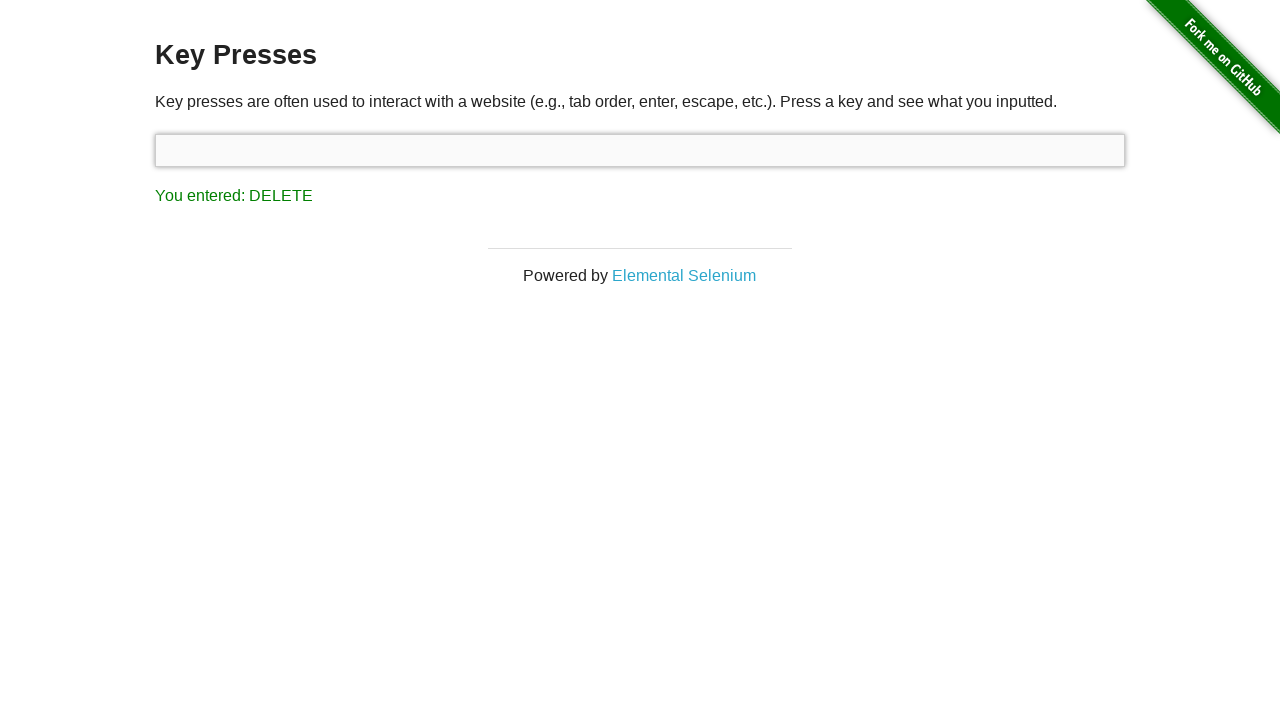

Pressed number key '0' on #target
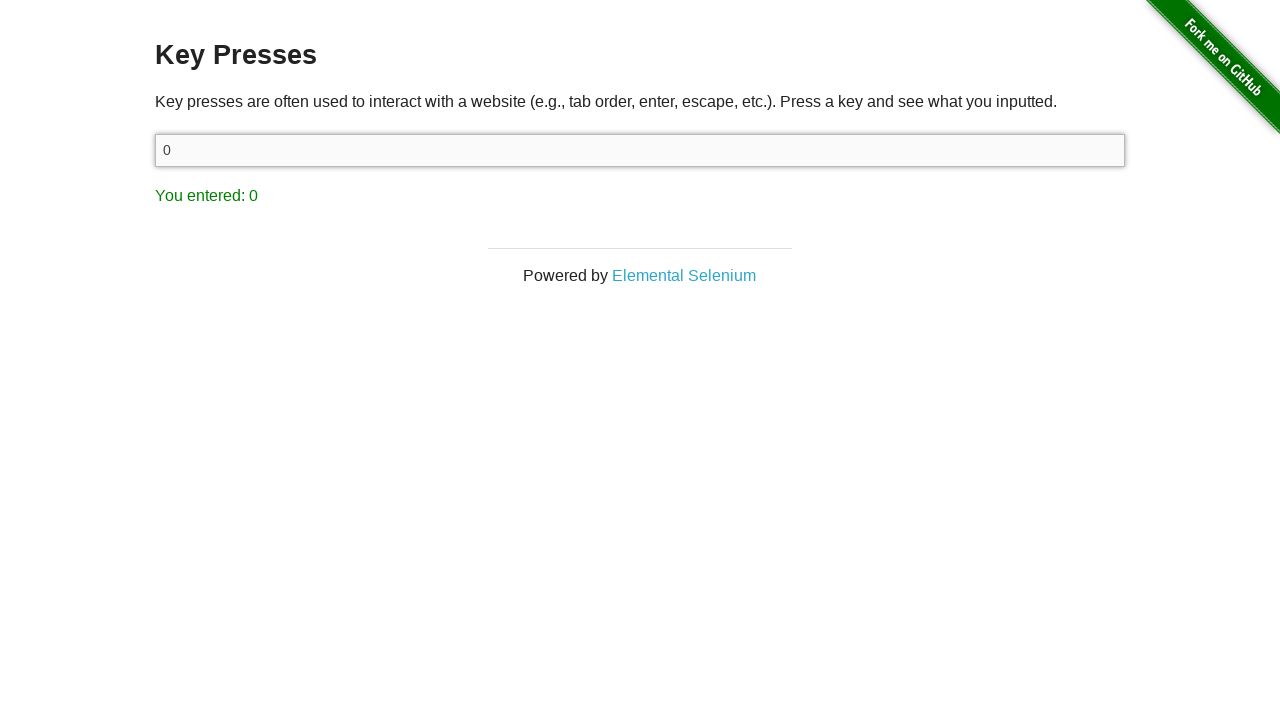

Verified result displays 'You entered: 0'
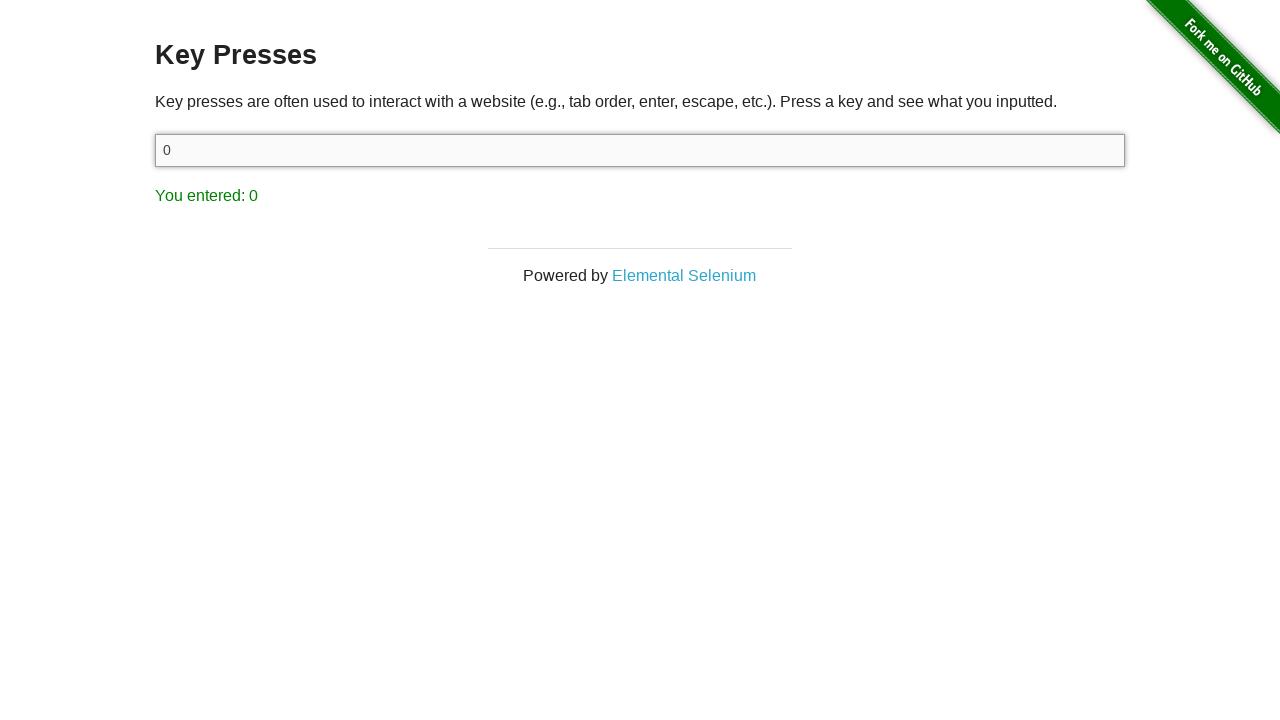

Pressed number key '1' on #target
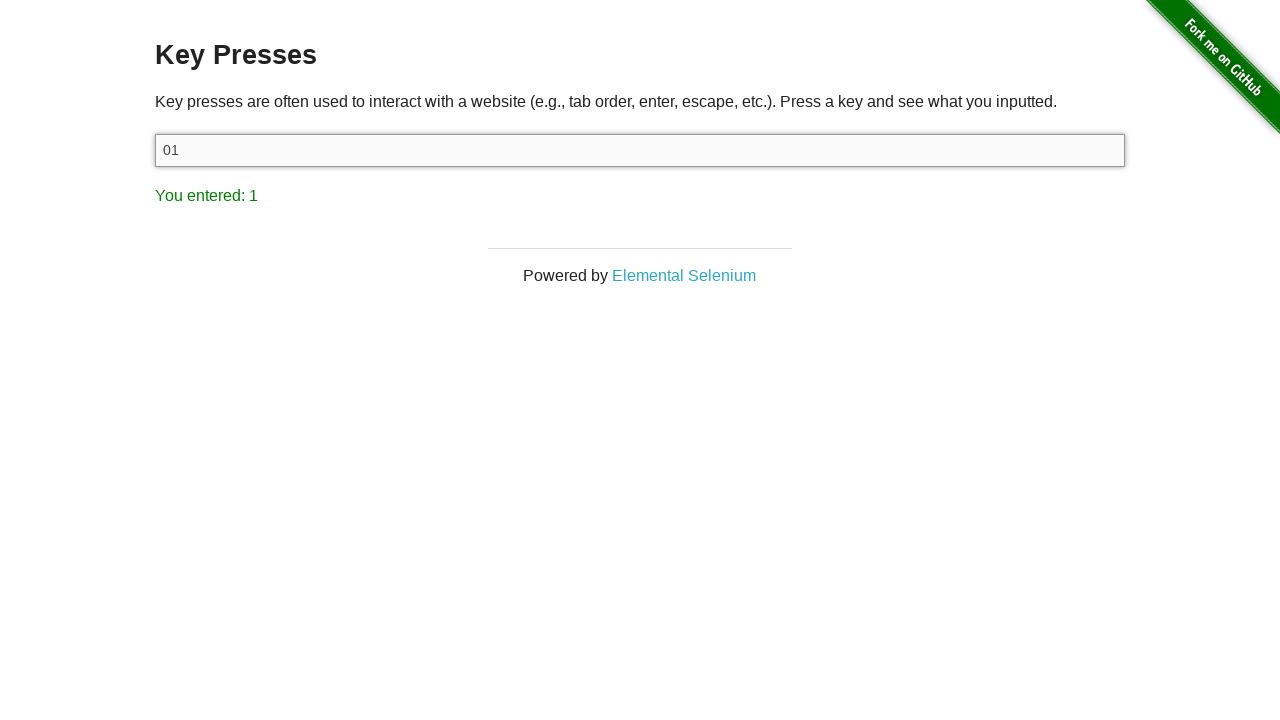

Verified result displays 'You entered: 1'
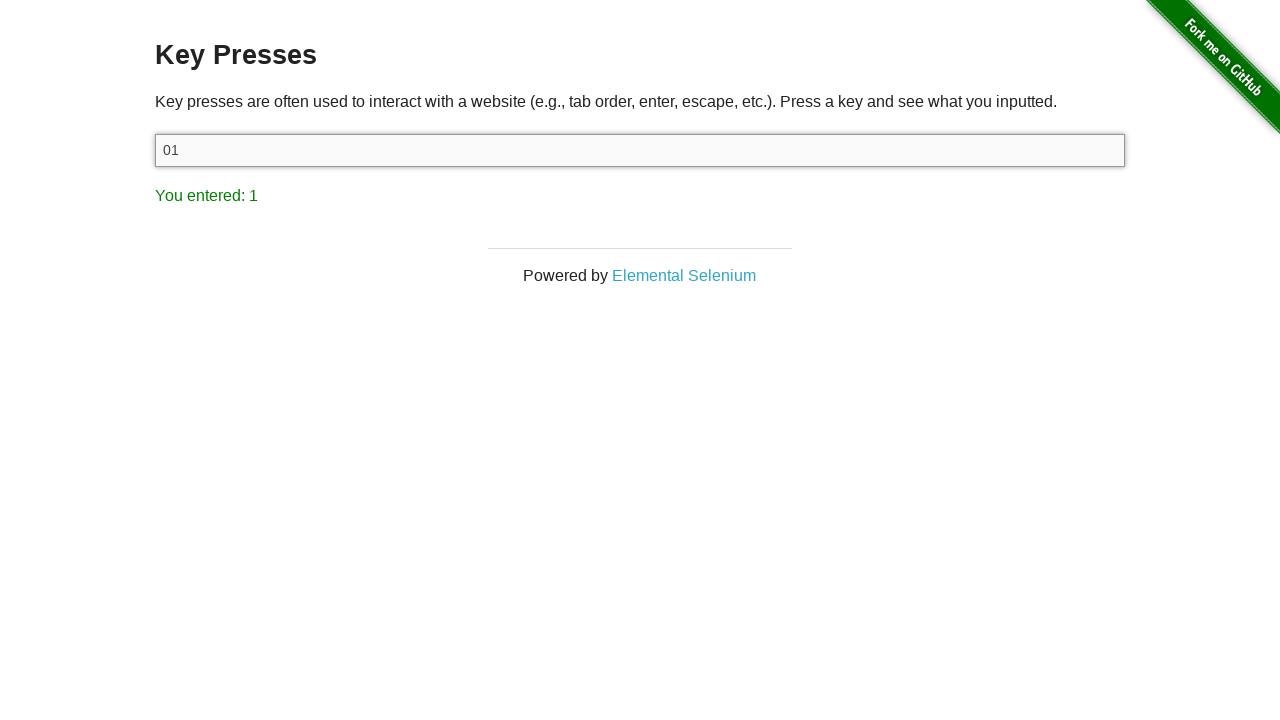

Pressed number key '2' on #target
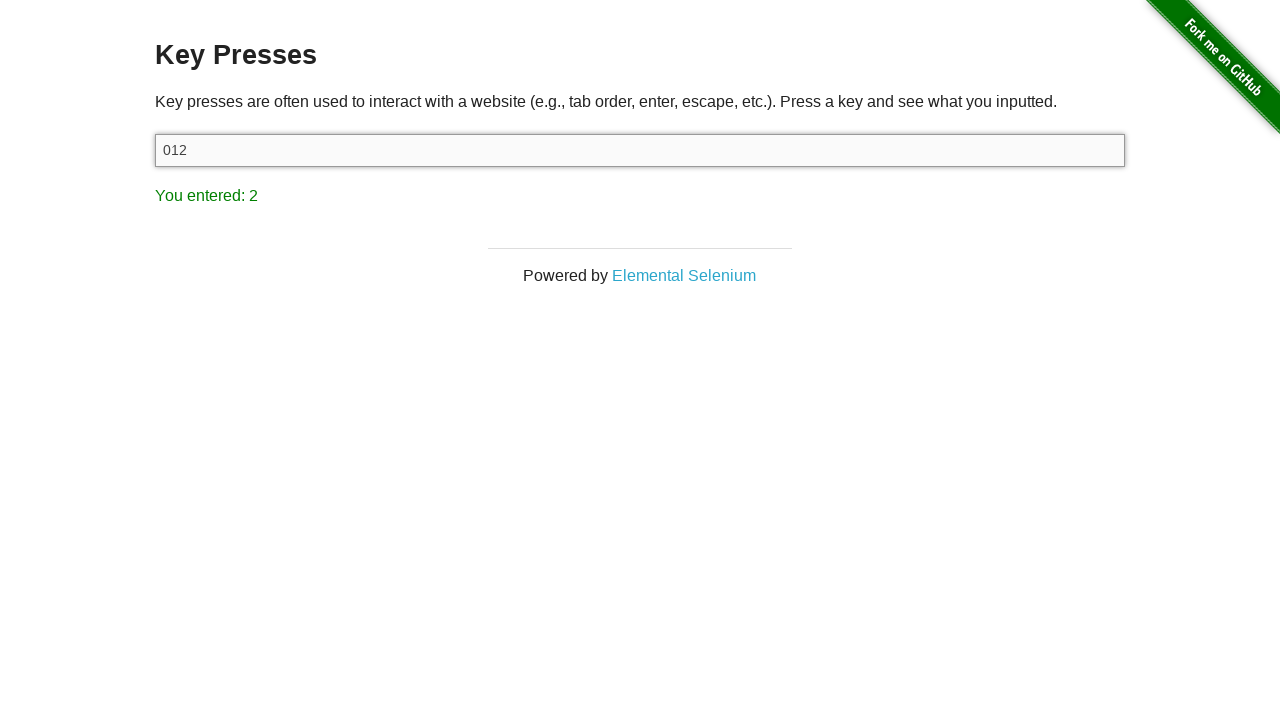

Verified result displays 'You entered: 2'
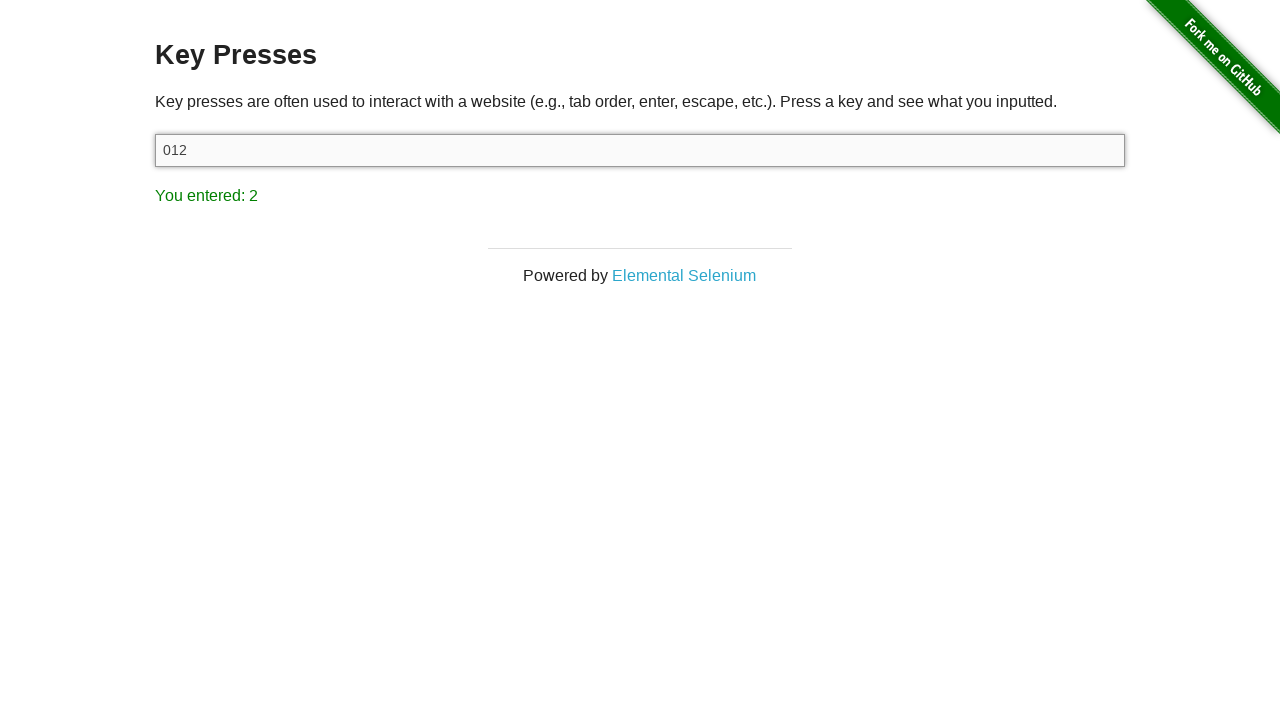

Pressed number key '3' on #target
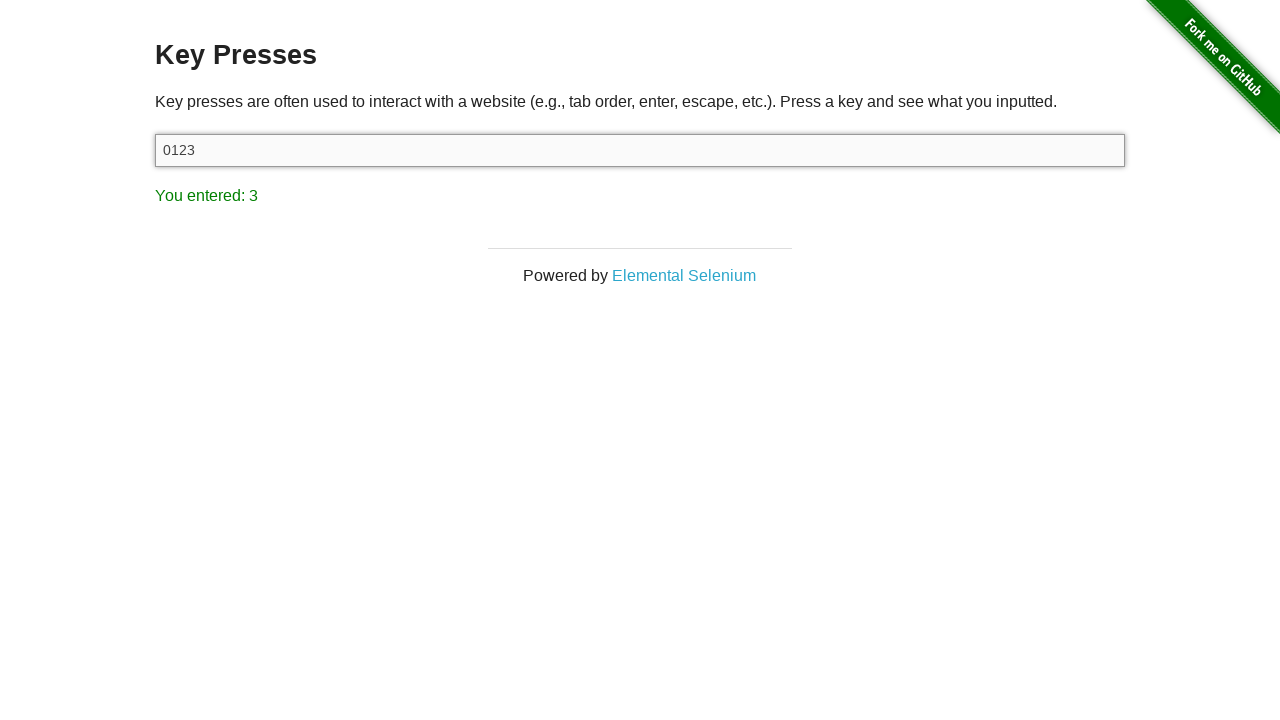

Verified result displays 'You entered: 3'
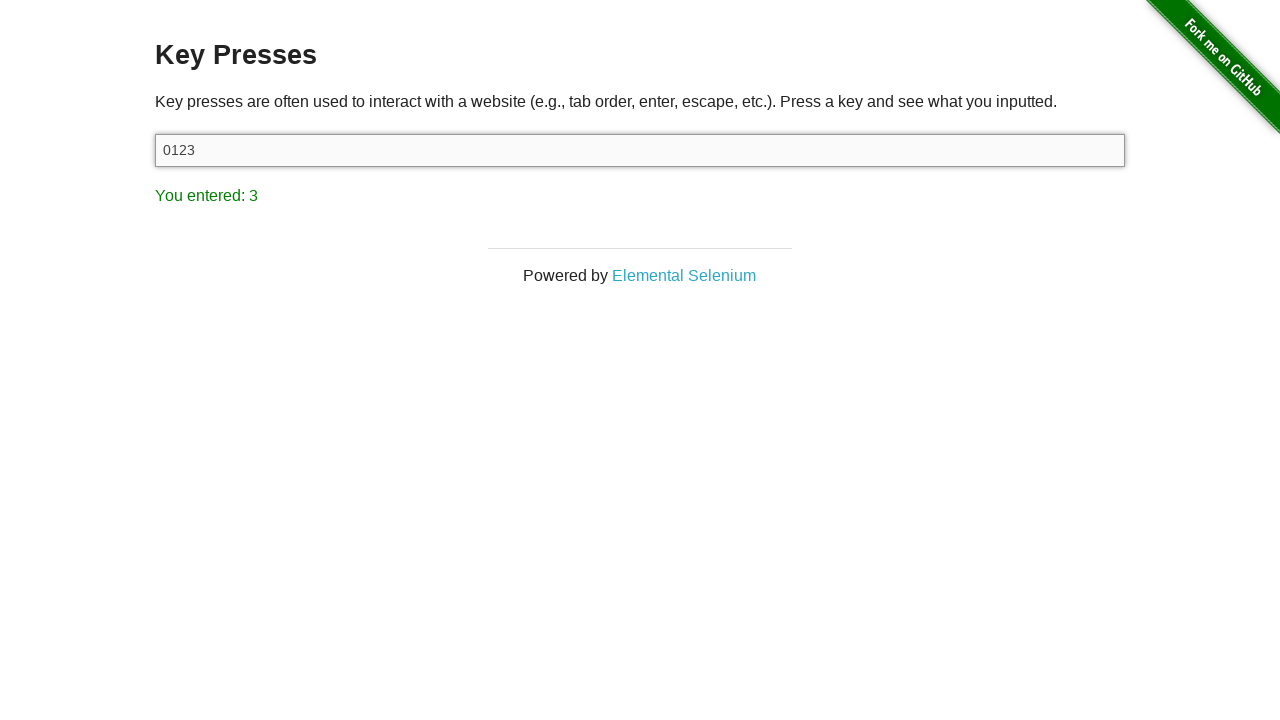

Pressed number key '4' on #target
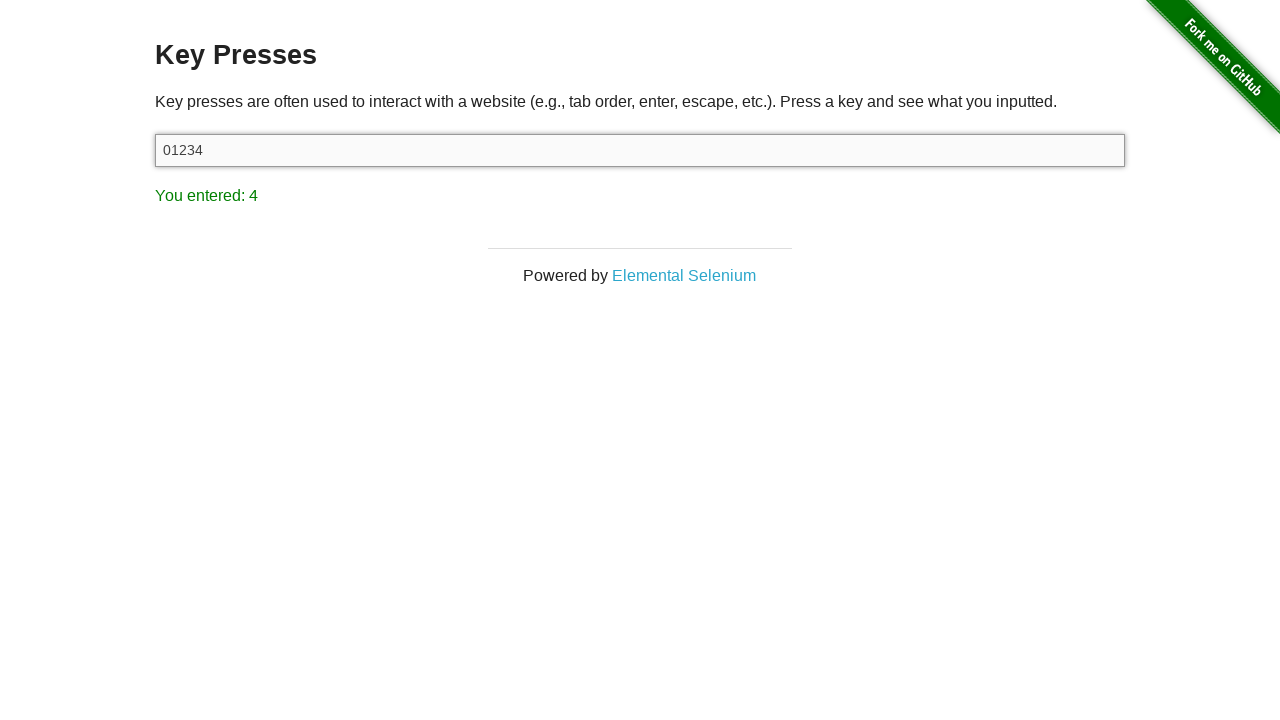

Verified result displays 'You entered: 4'
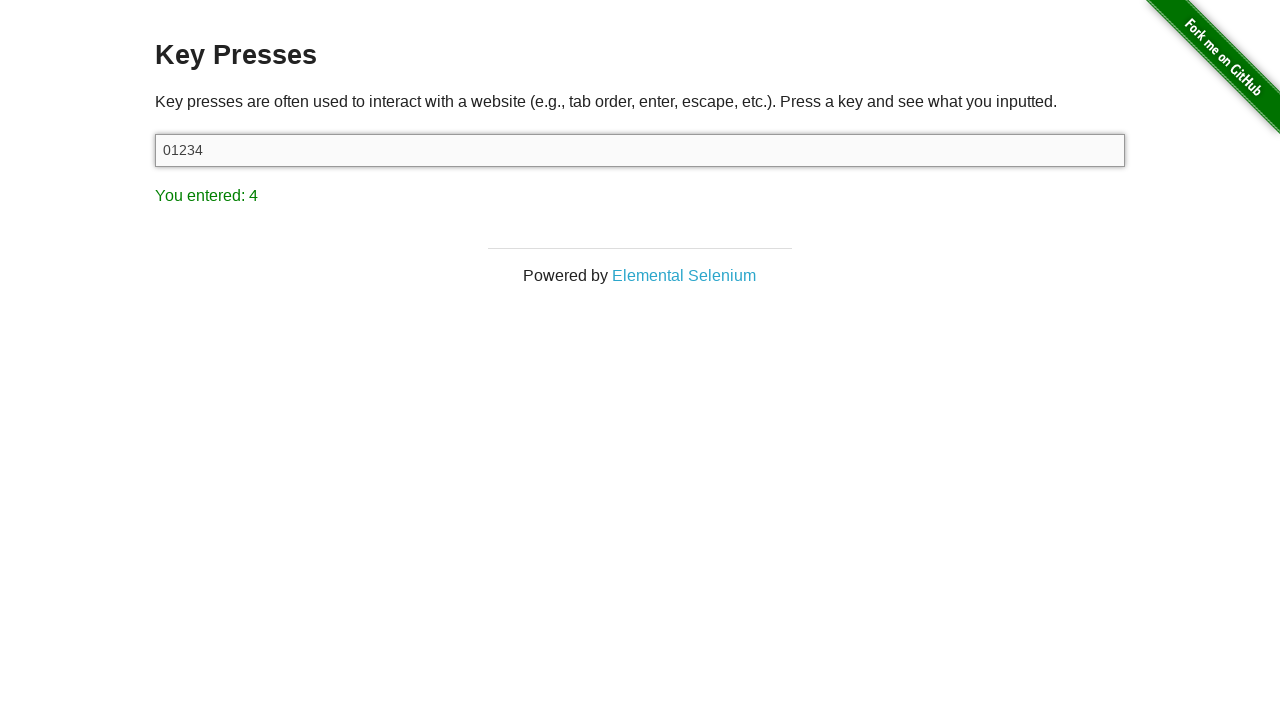

Pressed number key '5' on #target
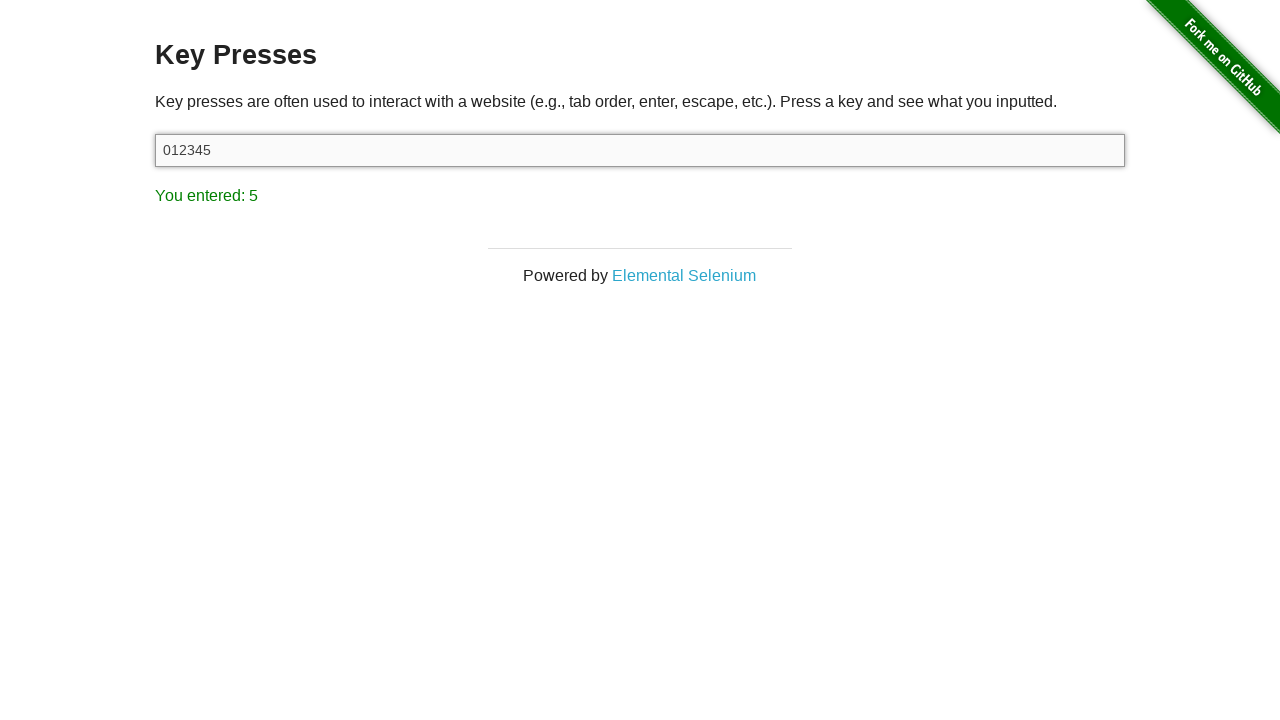

Verified result displays 'You entered: 5'
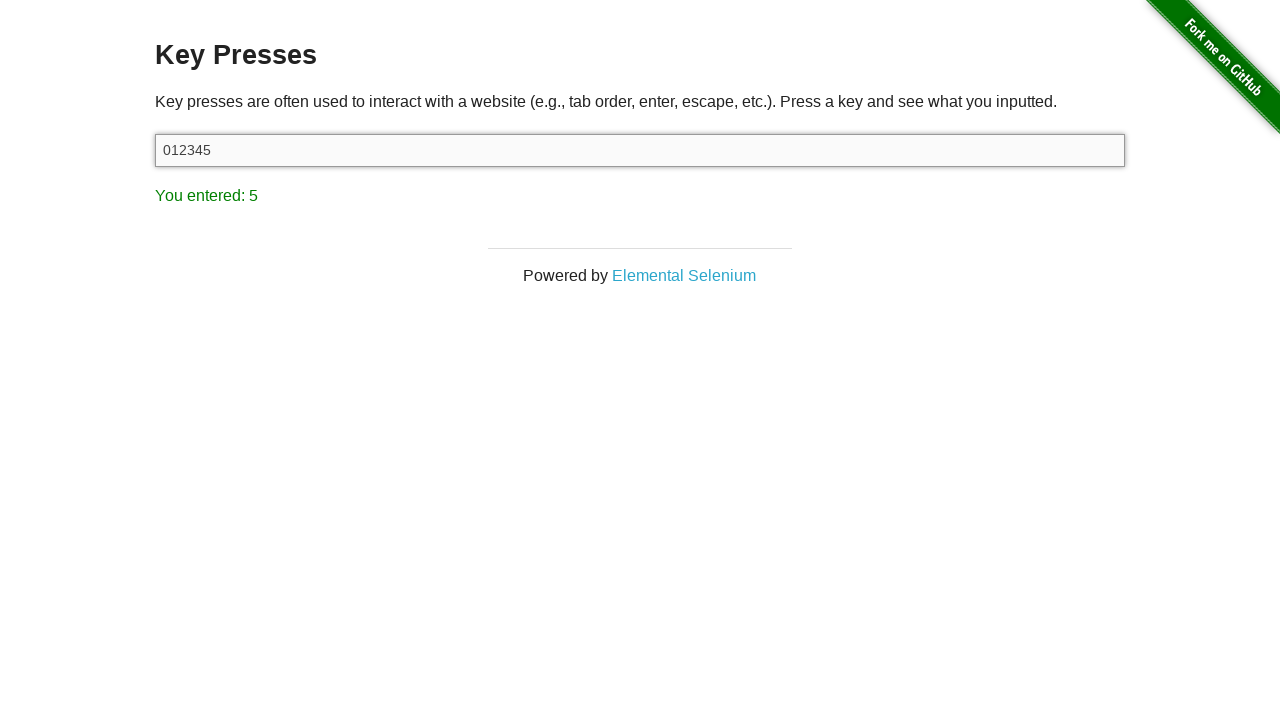

Pressed number key '6' on #target
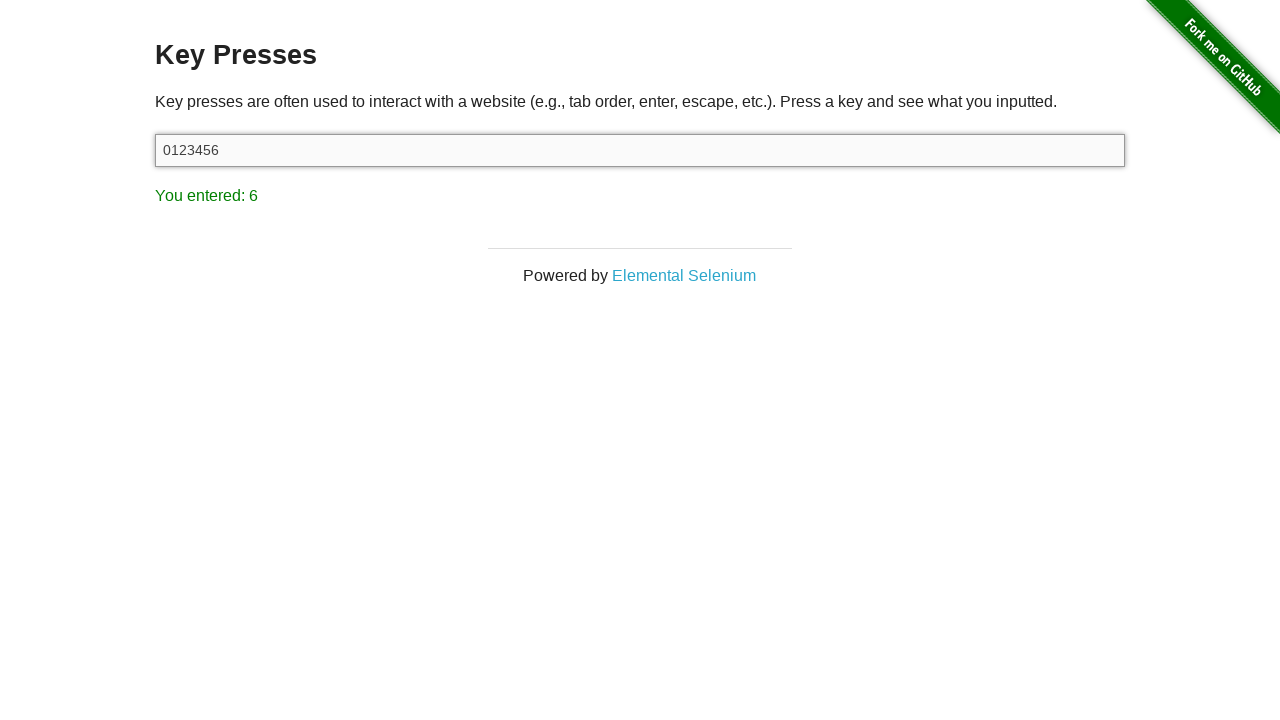

Verified result displays 'You entered: 6'
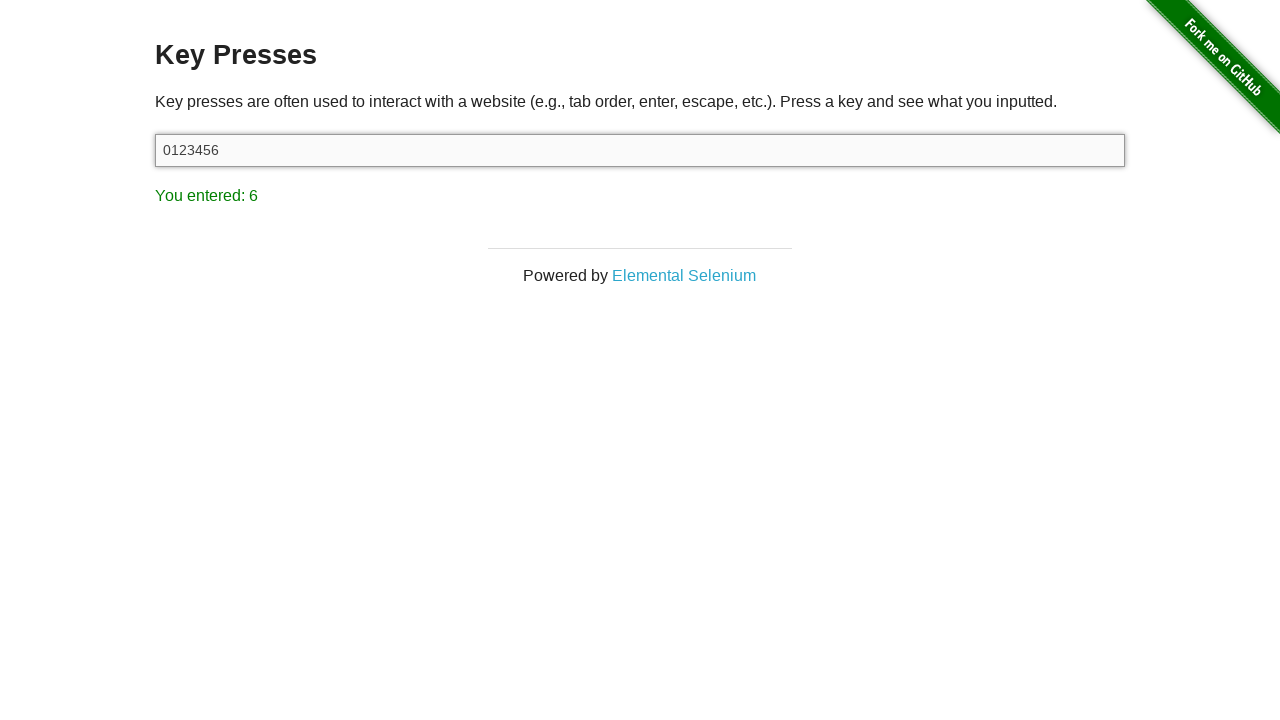

Pressed number key '7' on #target
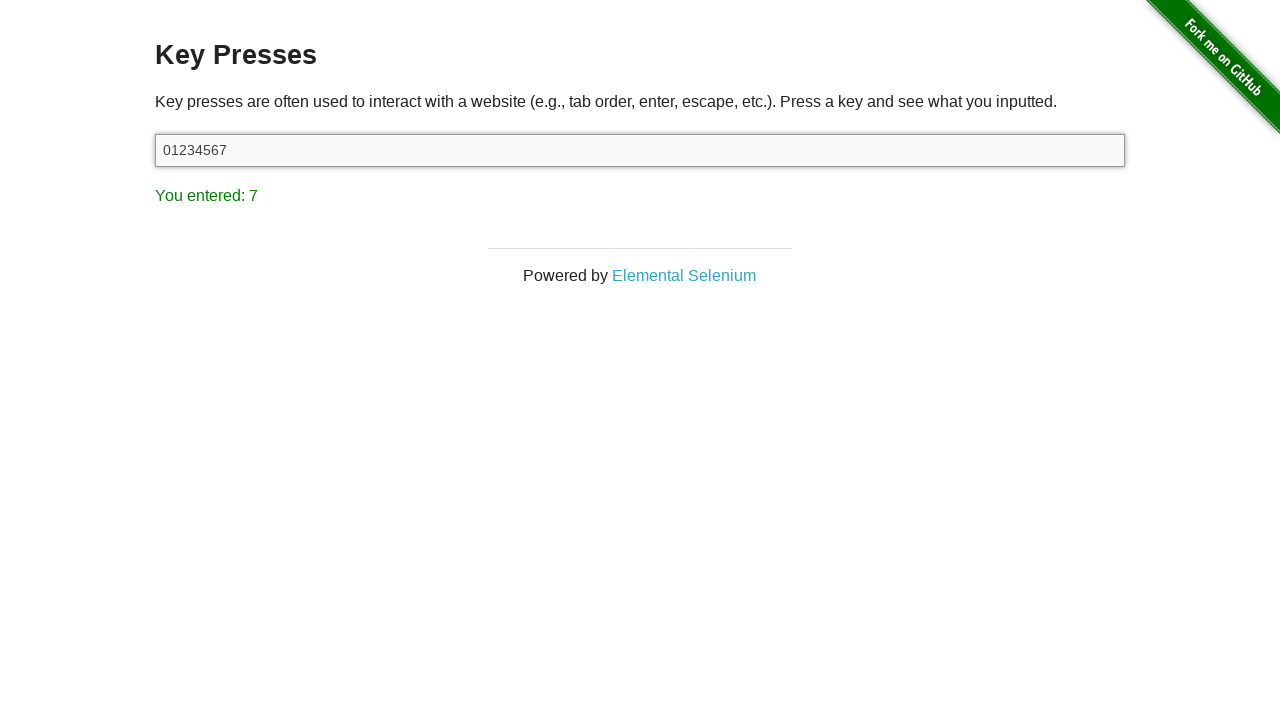

Verified result displays 'You entered: 7'
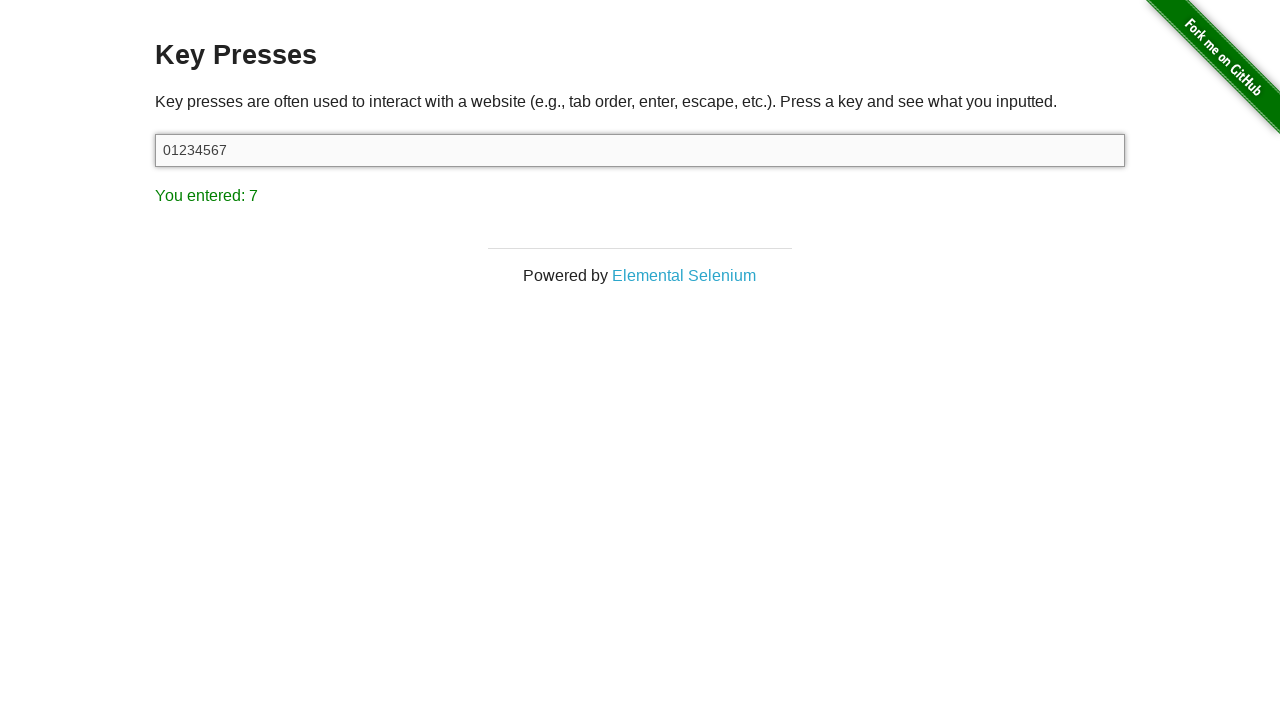

Pressed number key '8' on #target
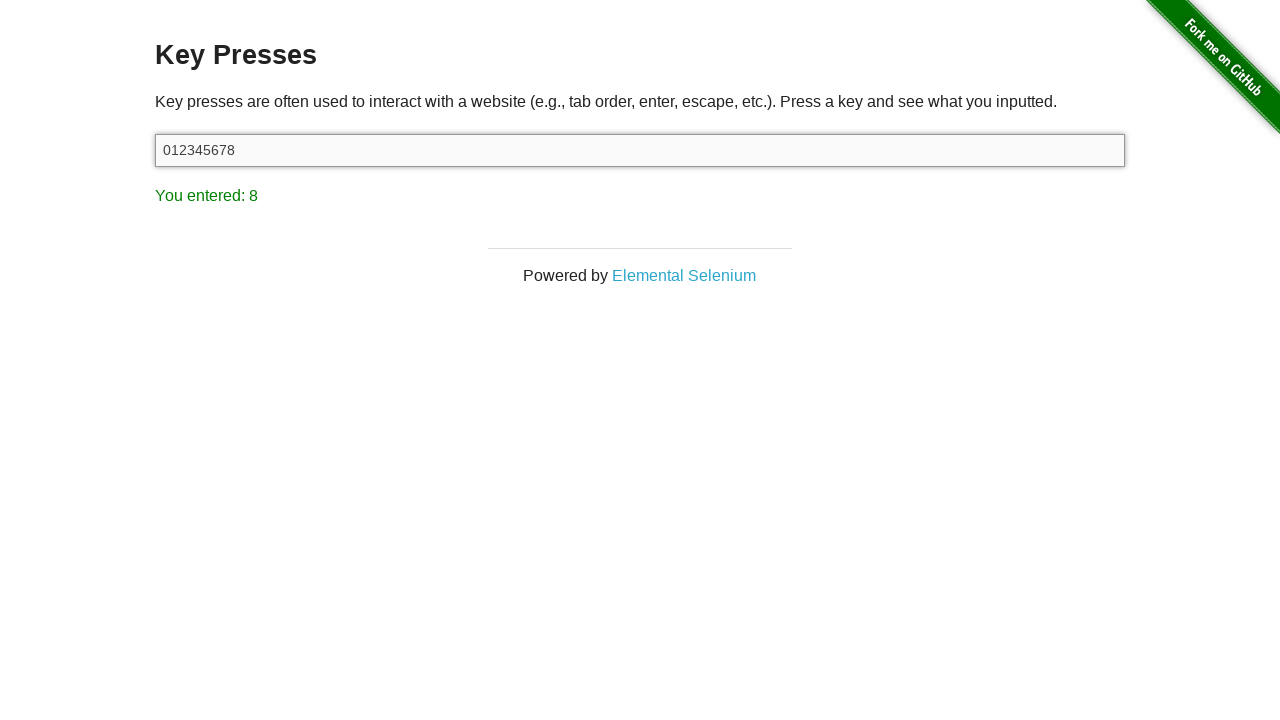

Verified result displays 'You entered: 8'
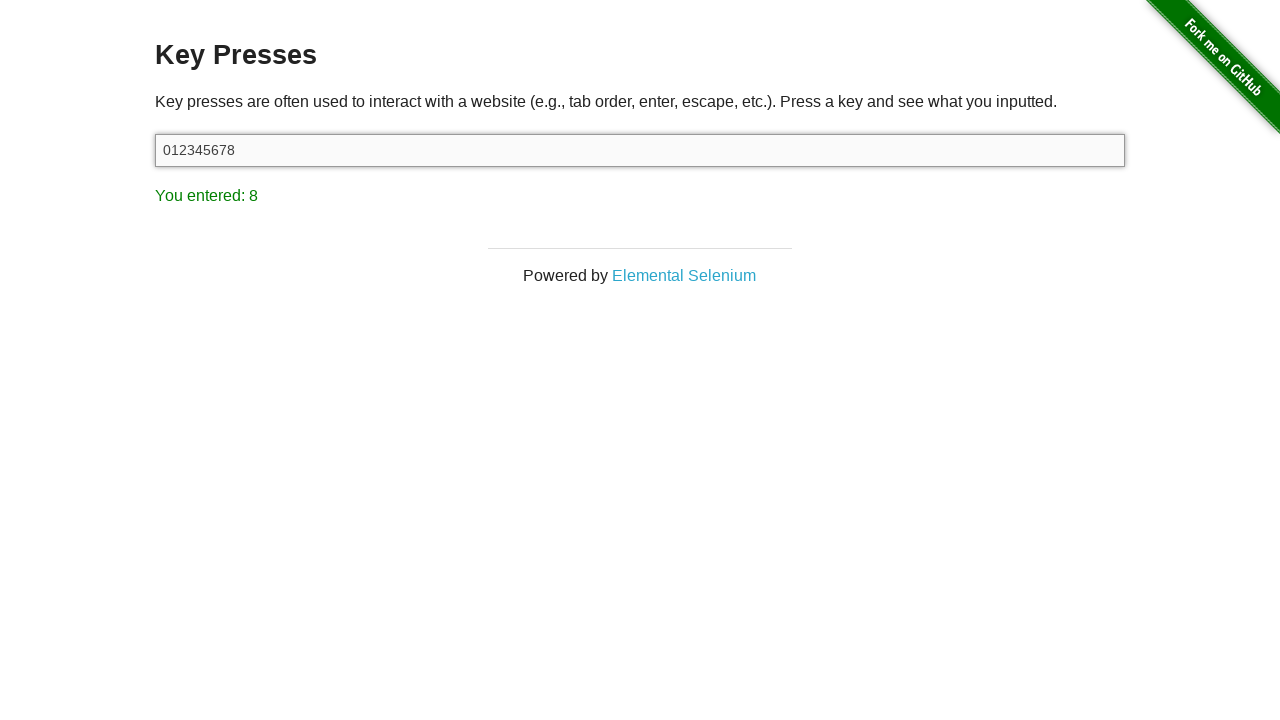

Pressed number key '9' on #target
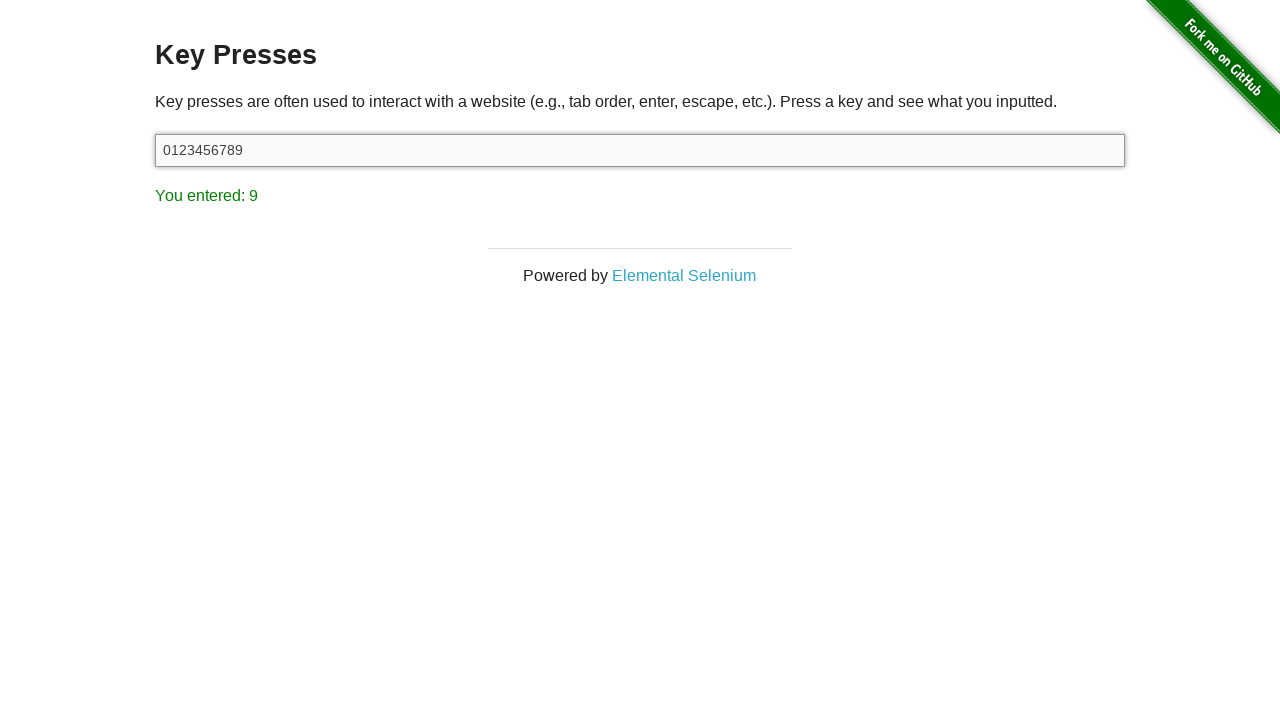

Verified result displays 'You entered: 9'
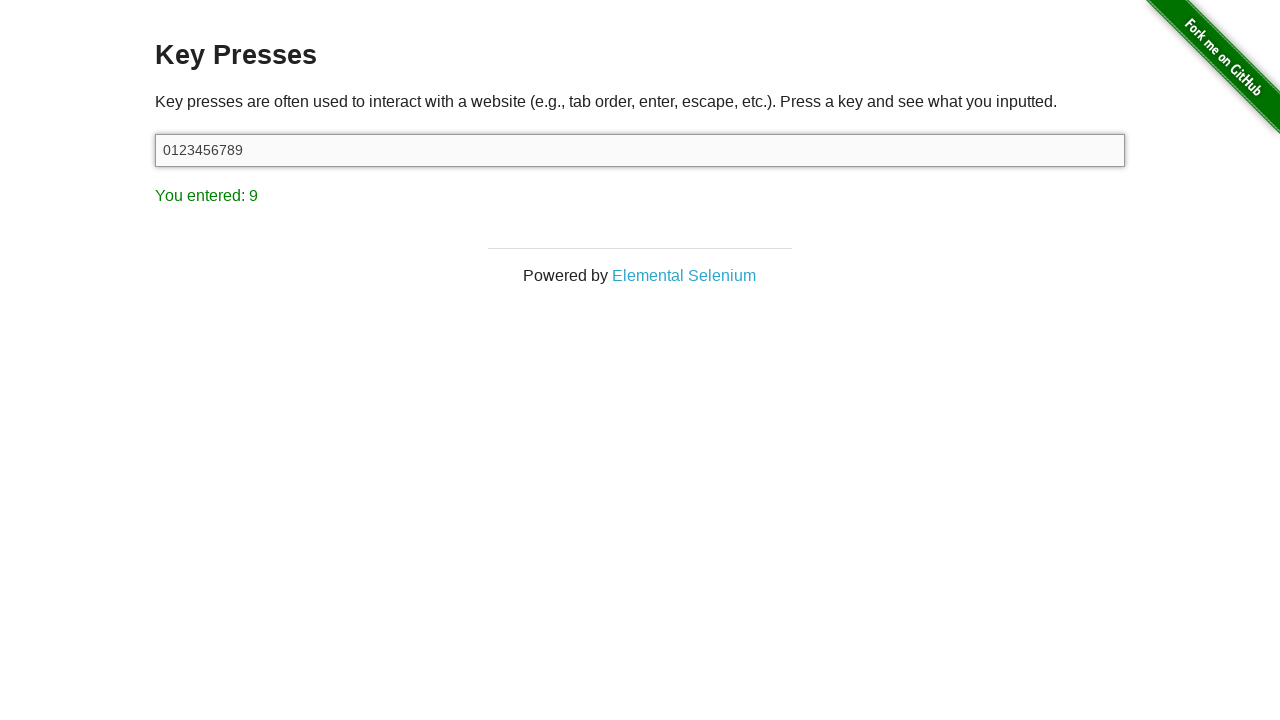

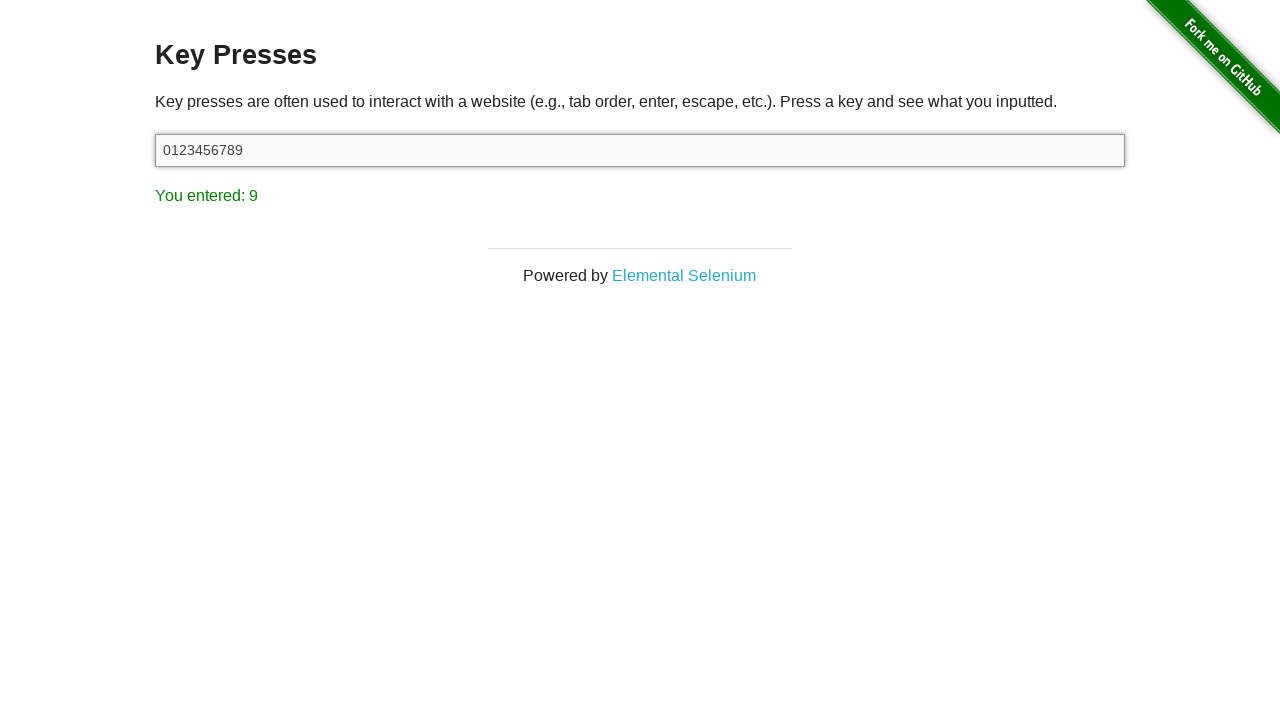